Tests window handling by clicking a link that opens a new window, extracting email text from the new window, then switching back to fill the username field

Starting URL: https://www.rahulshettyacademy.com/loginpagePractise/

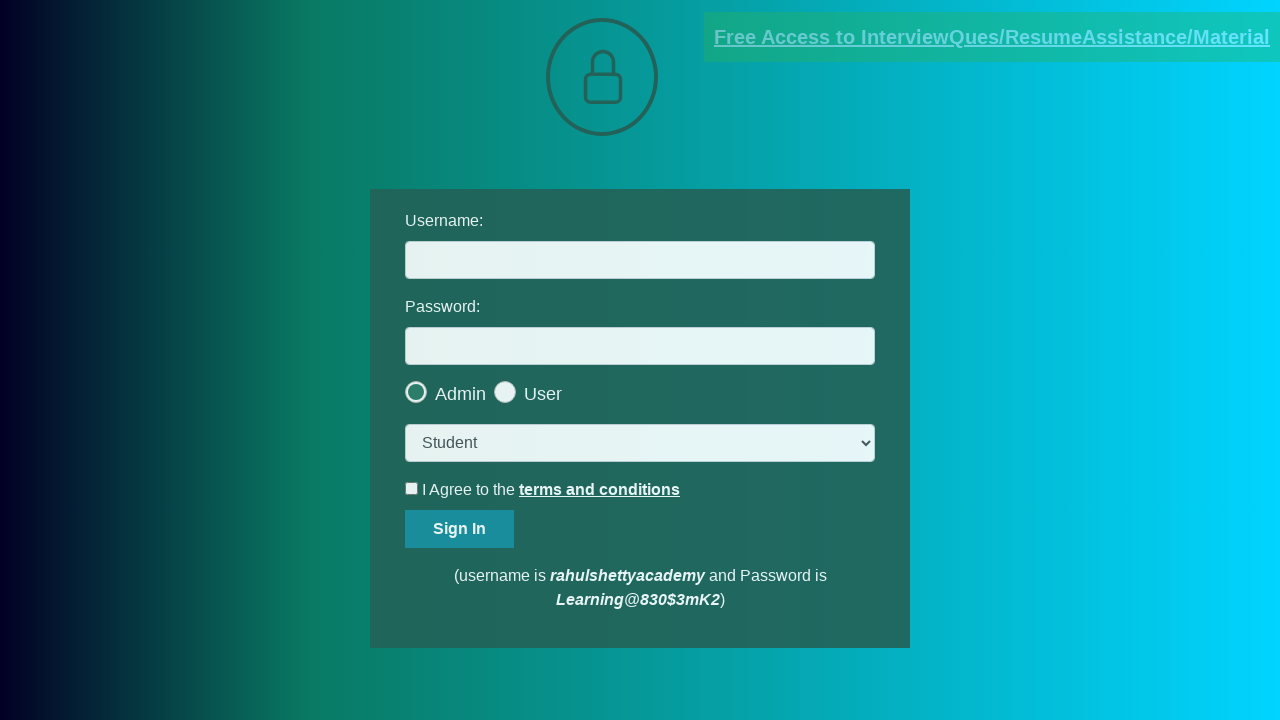

Clicked blinking text link to open new window at (992, 37) on a.blinkingText
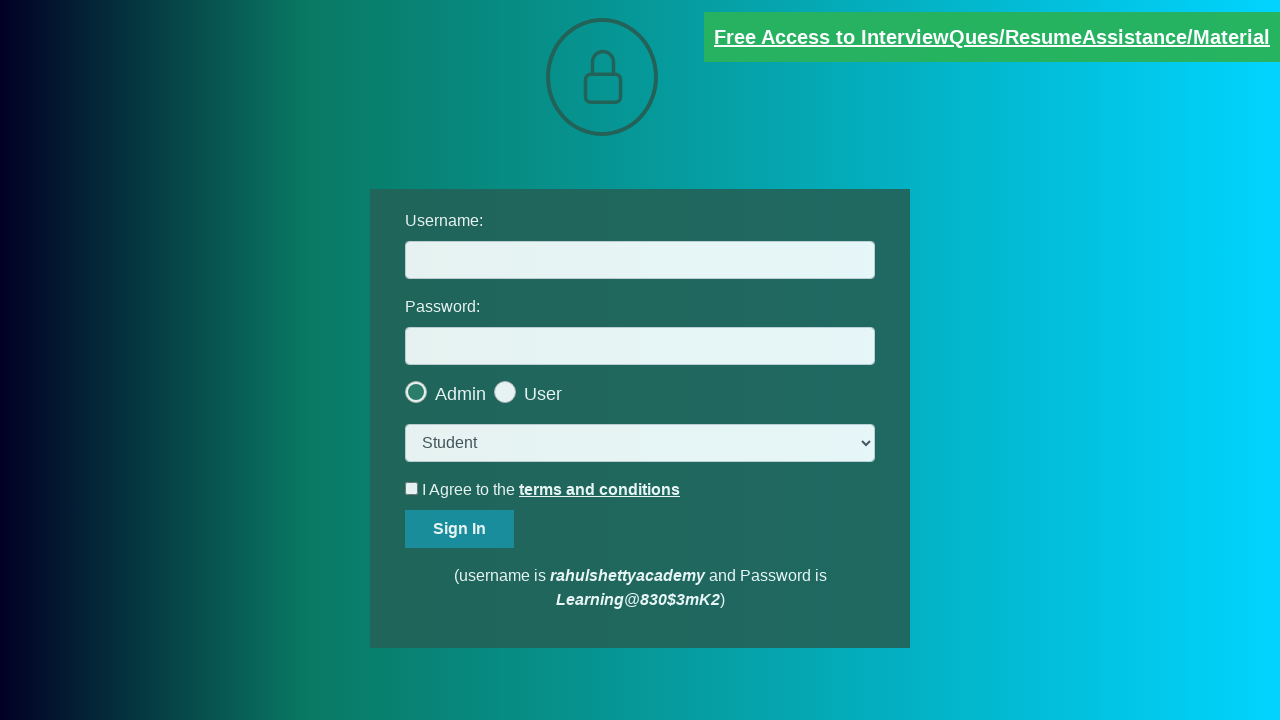

New page/window opened and captured
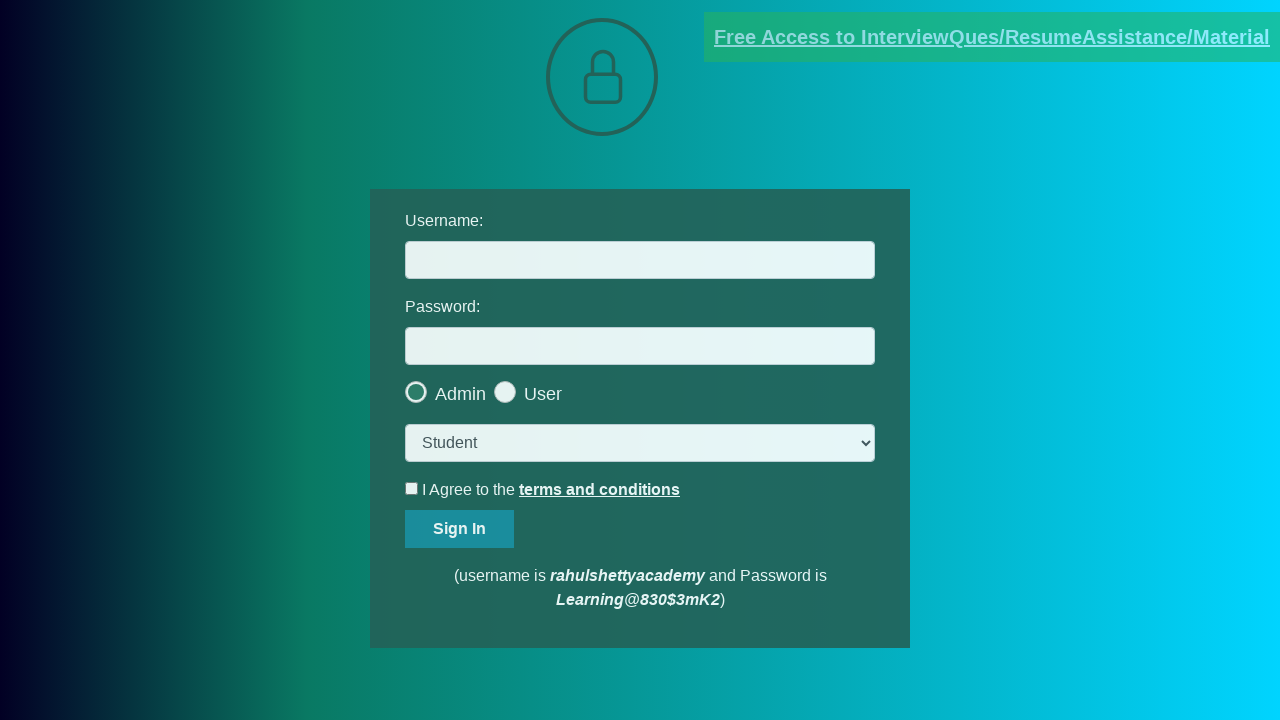

Waited for email text element to load on new page
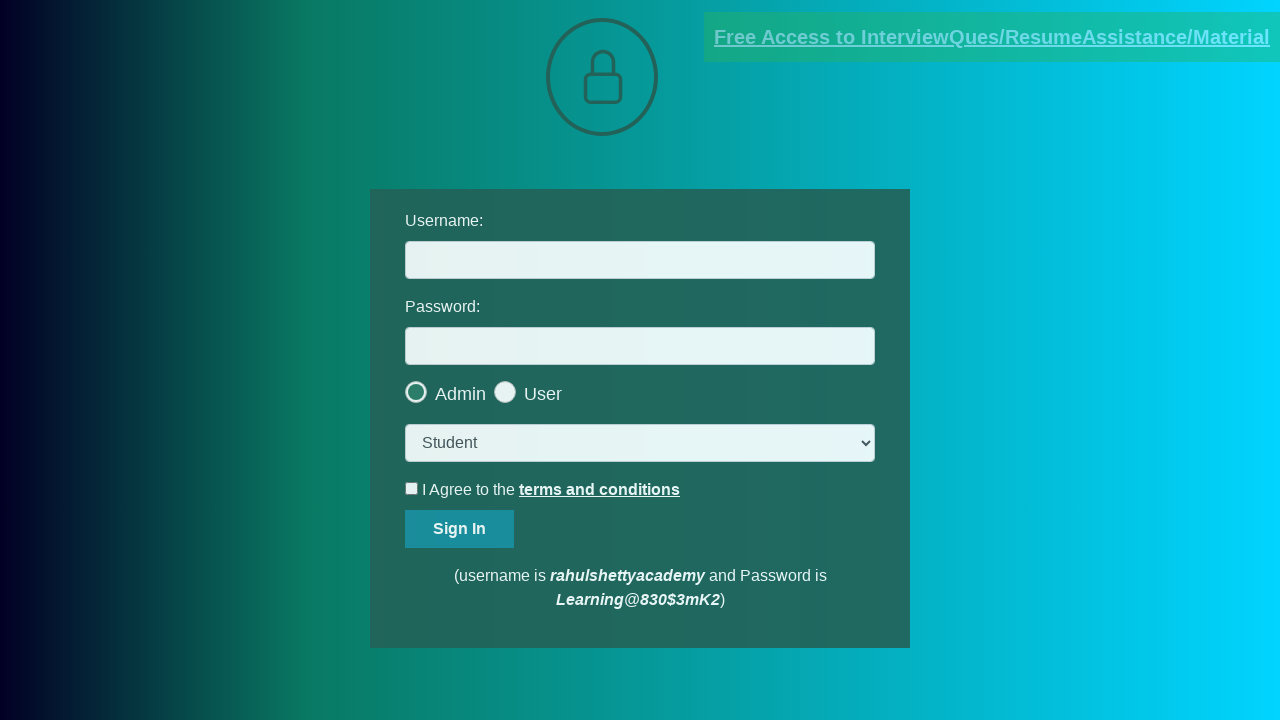

Extracted full text containing email address
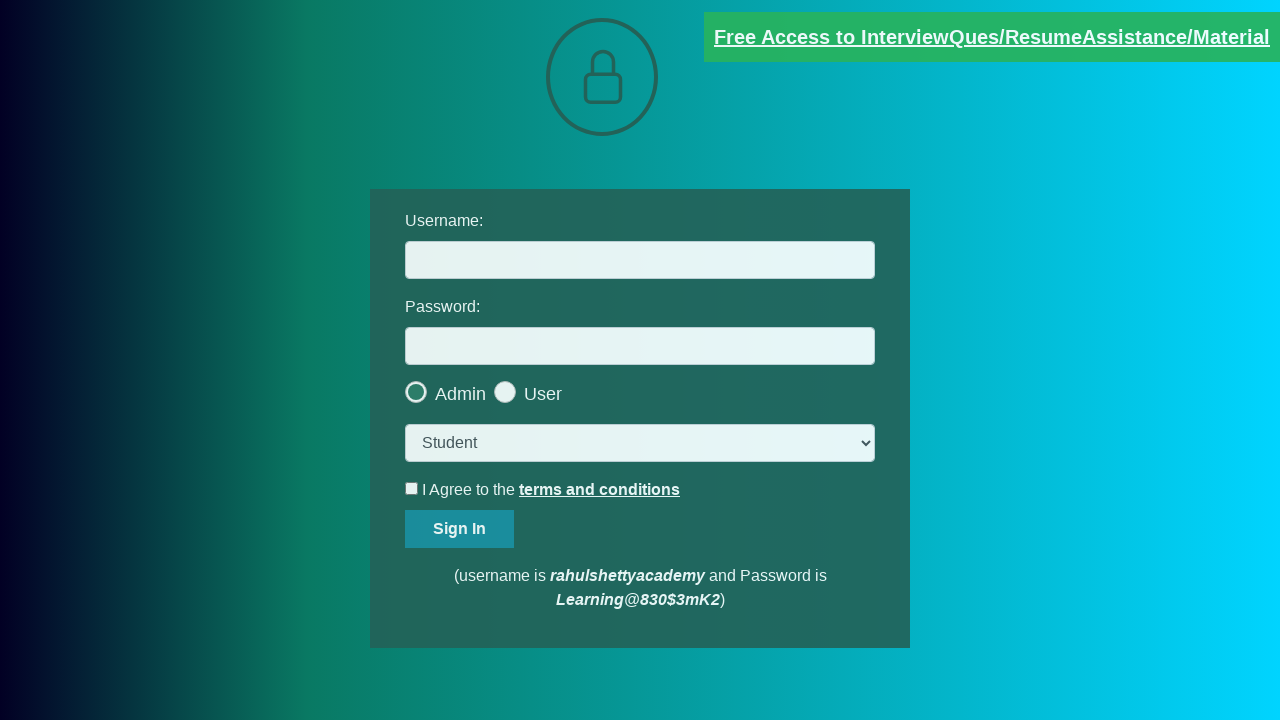

Parsed email address: mentor@rahulshettyacademy.com
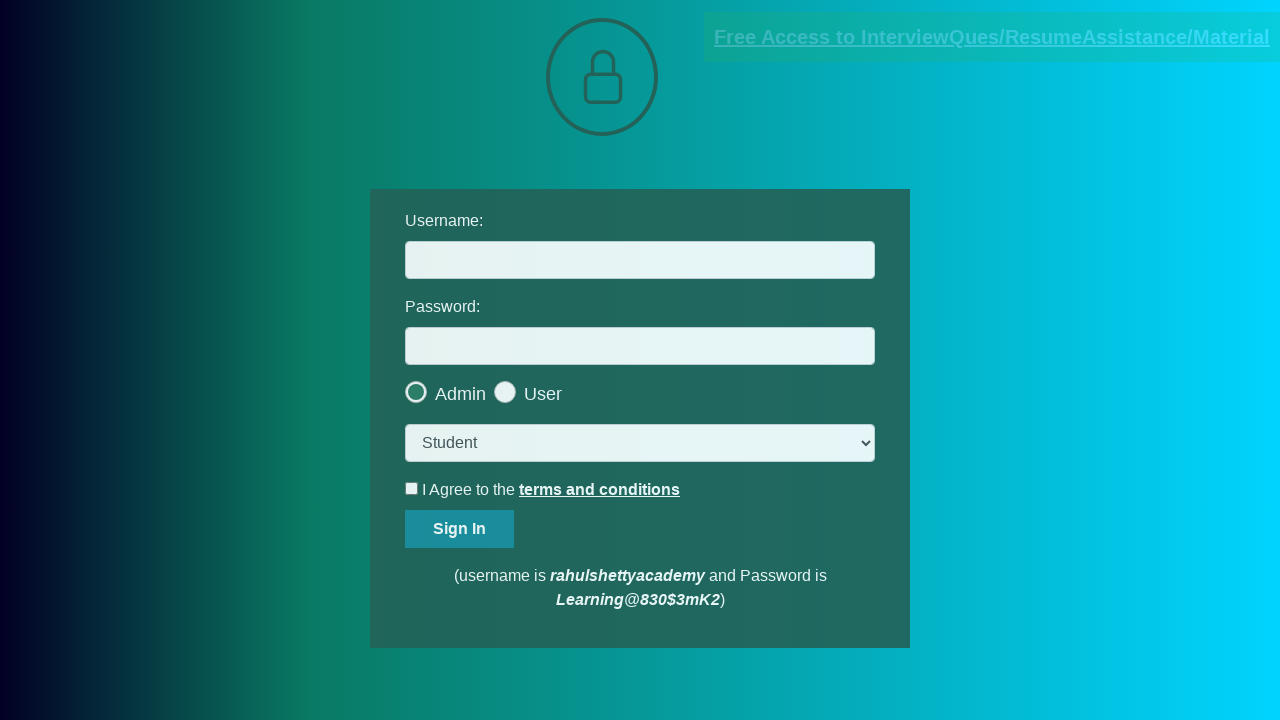

Switched back to original page
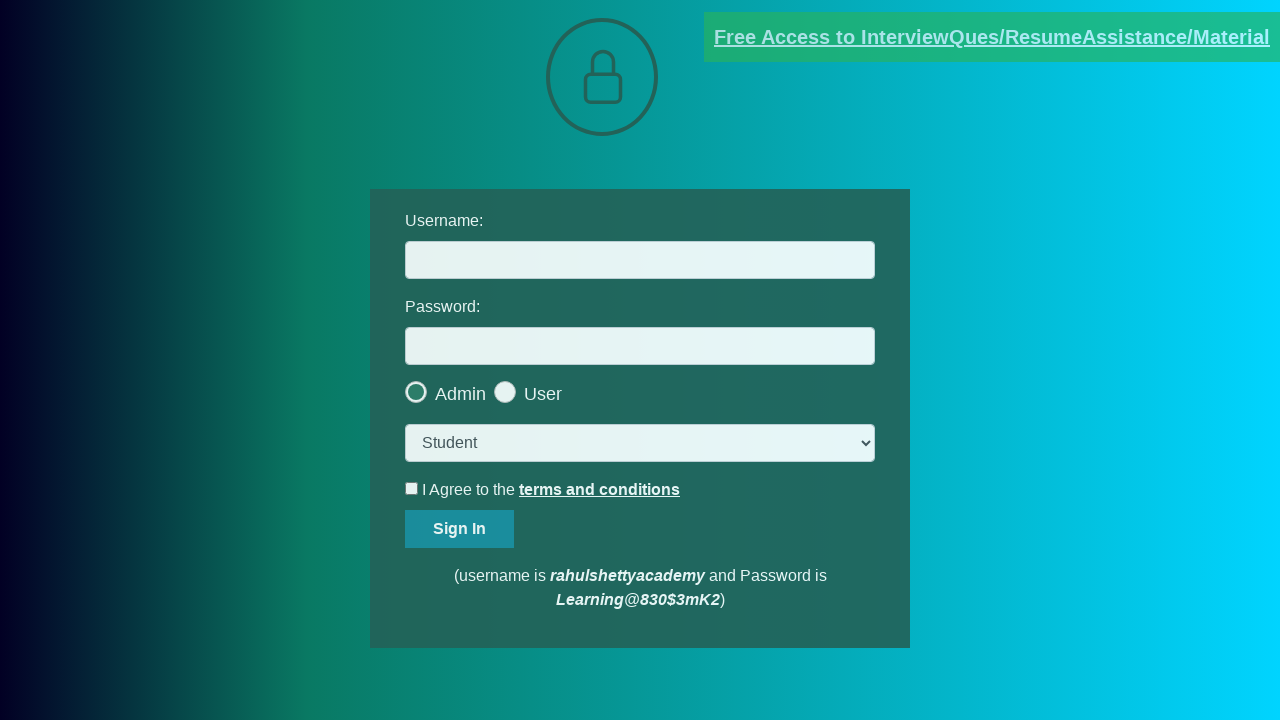

Filled username field with extracted email: mentor@rahulshettyacademy.com on #username
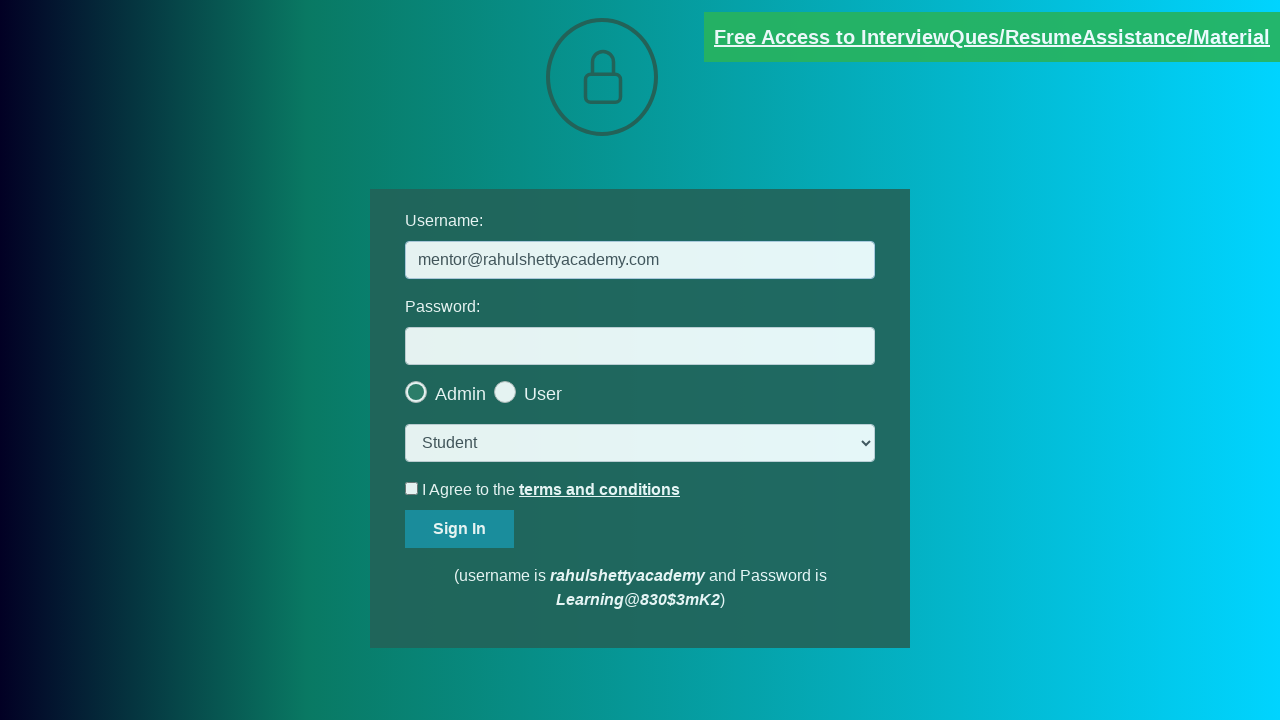

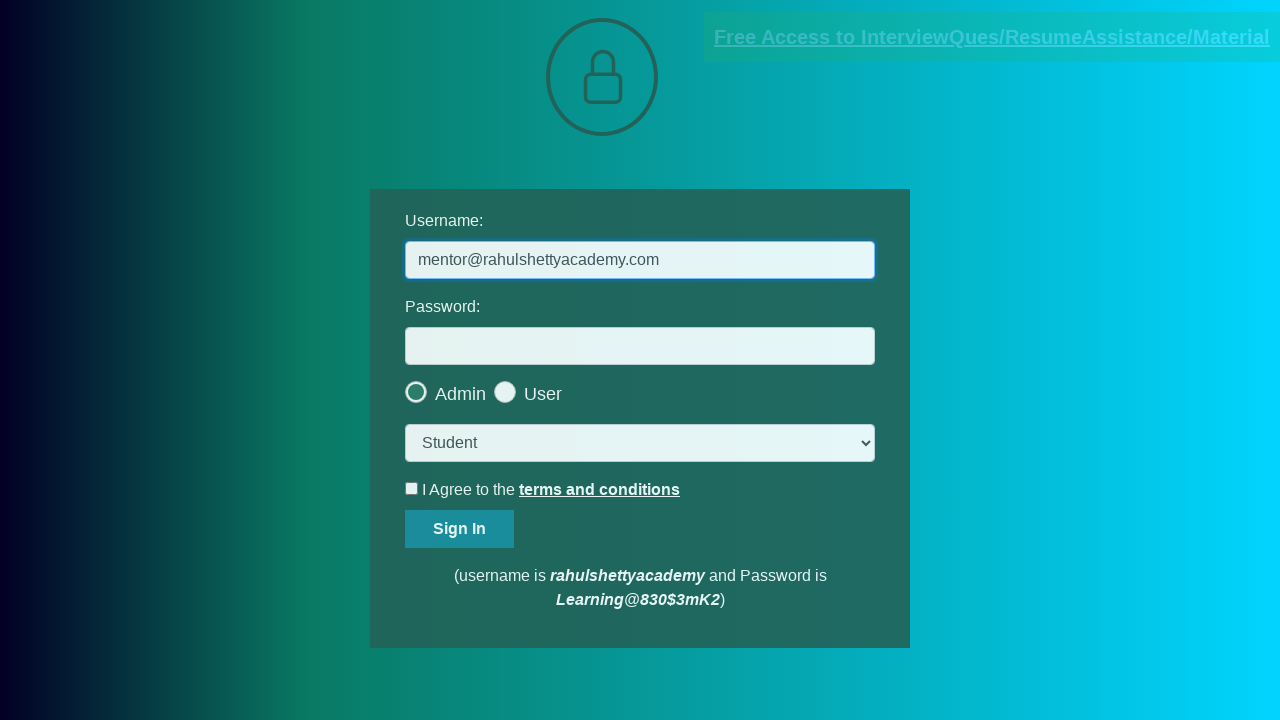